Adds a third todo item "Lunch" and verifies it appears in the list

Starting URL: https://example.cypress.io/todo

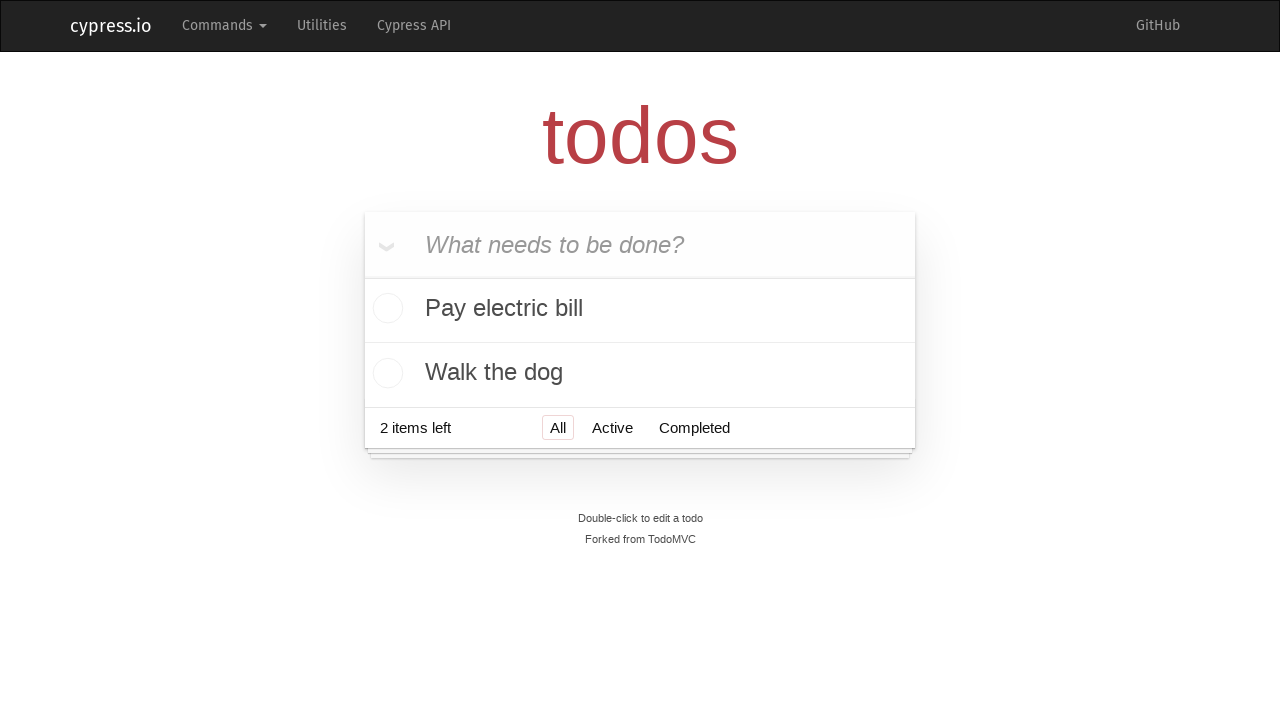

Filled new todo input with 'Lunch' on .new-todo
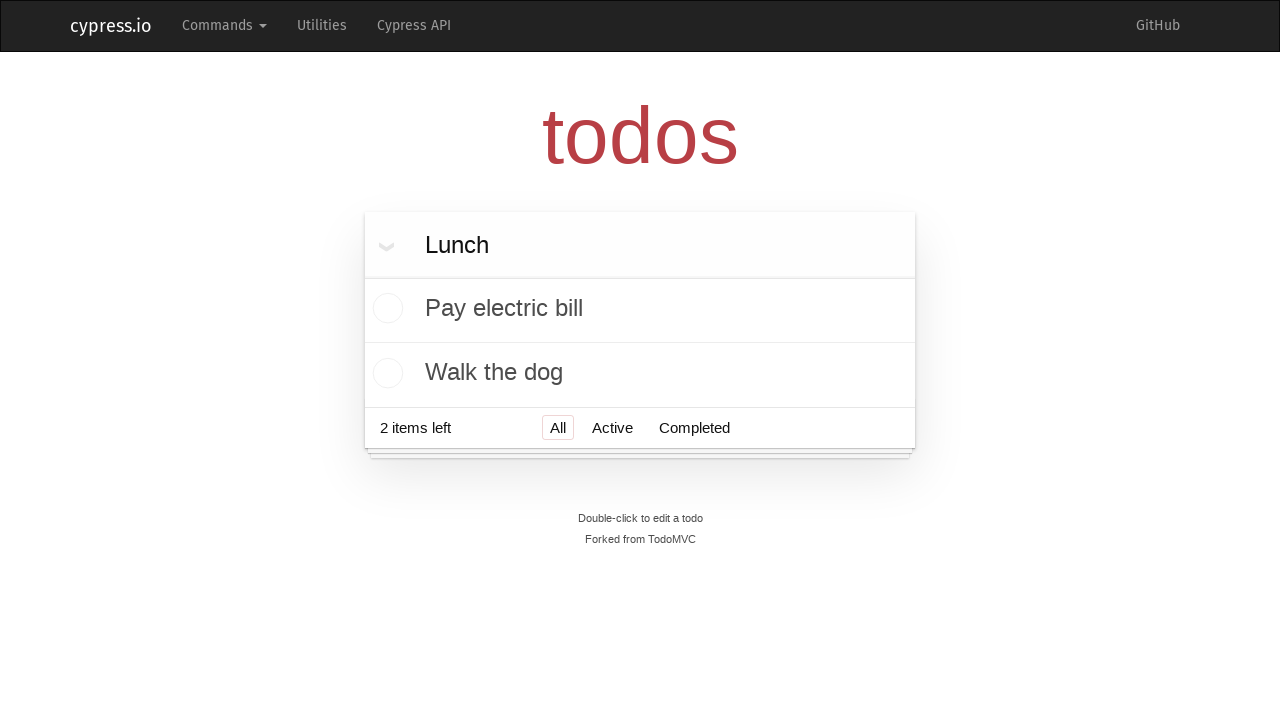

Pressed Enter to submit the todo item on .new-todo
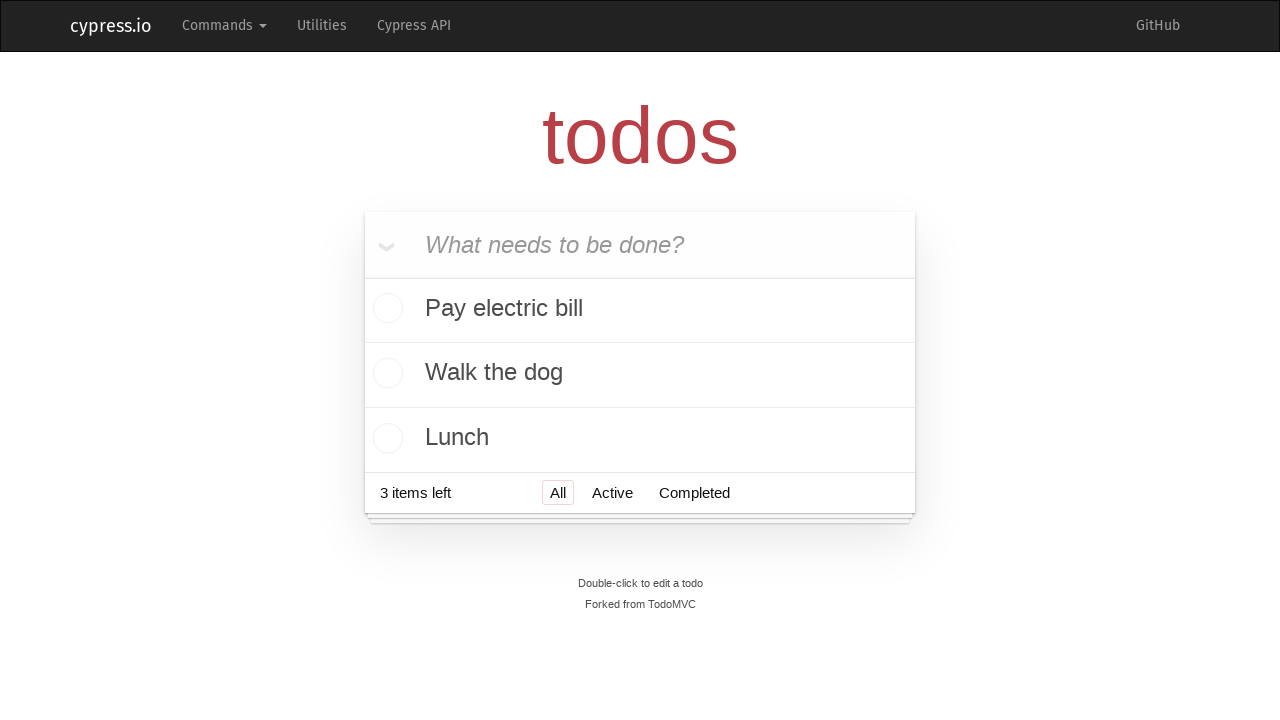

Verified 'Lunch' todo item appears in the list
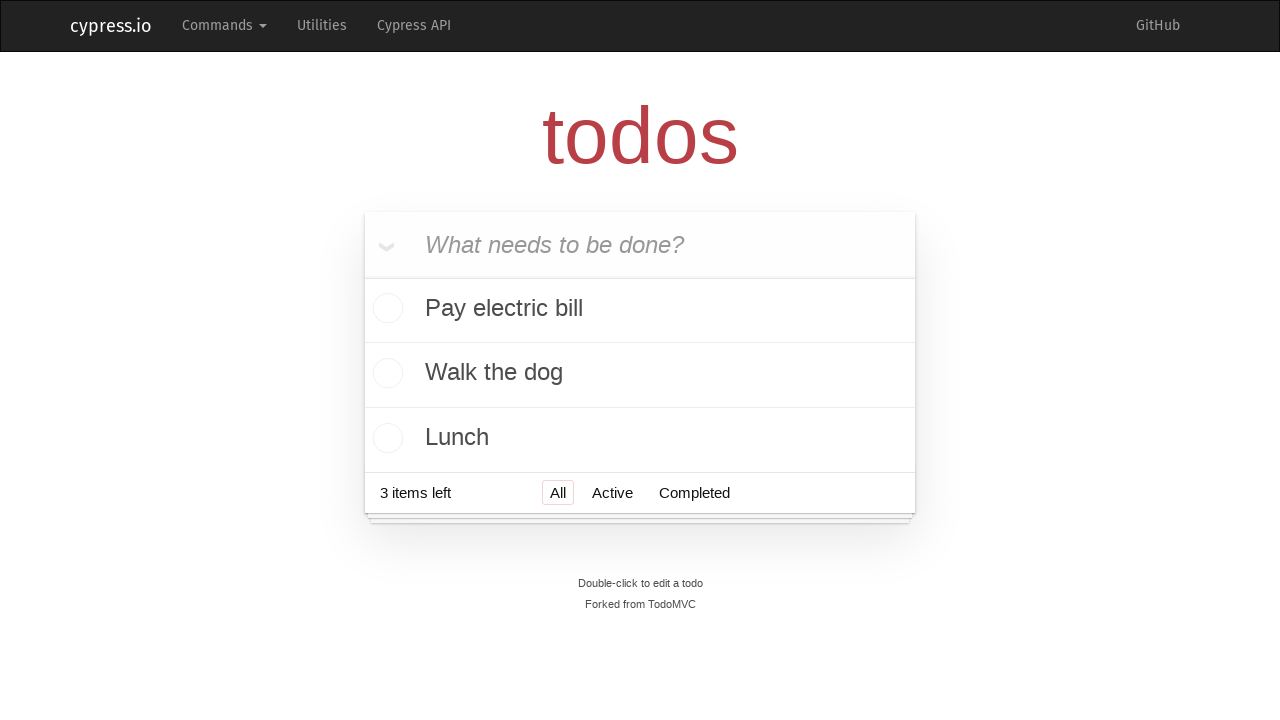

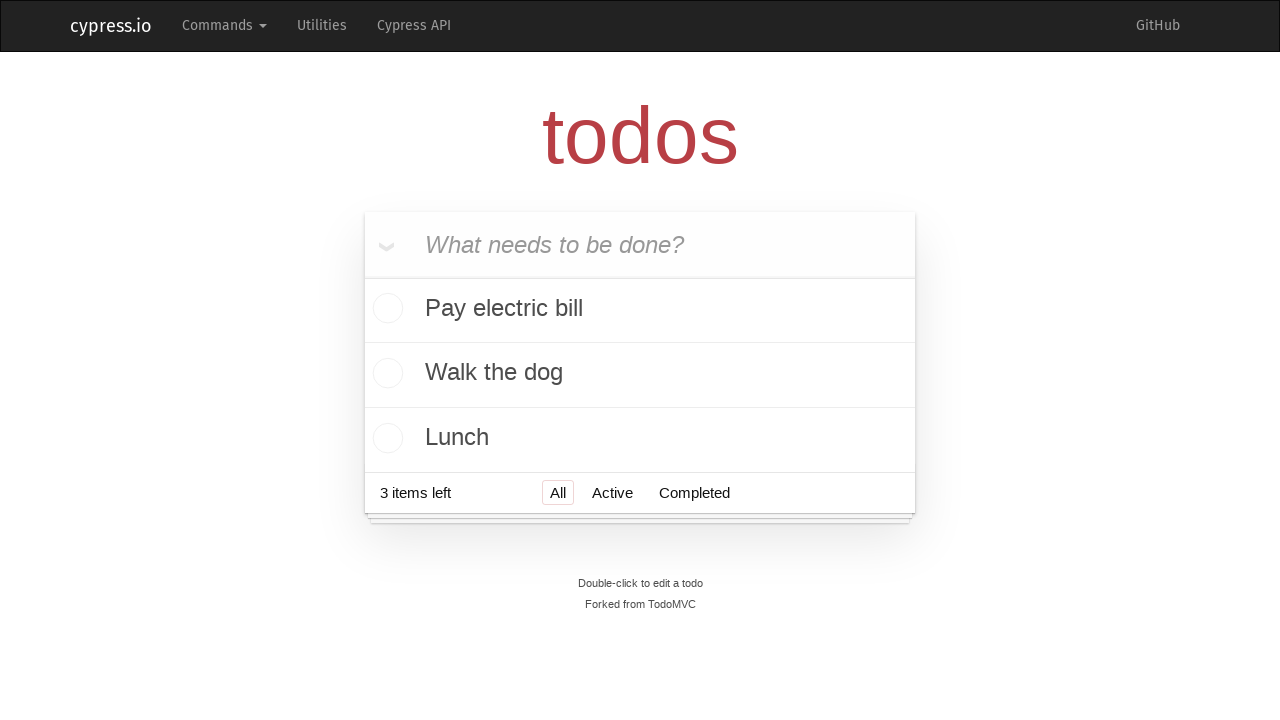